Tests DeepL translator by entering text into the translation field and submitting it

Starting URL: https://www.deepl.com/en/translator

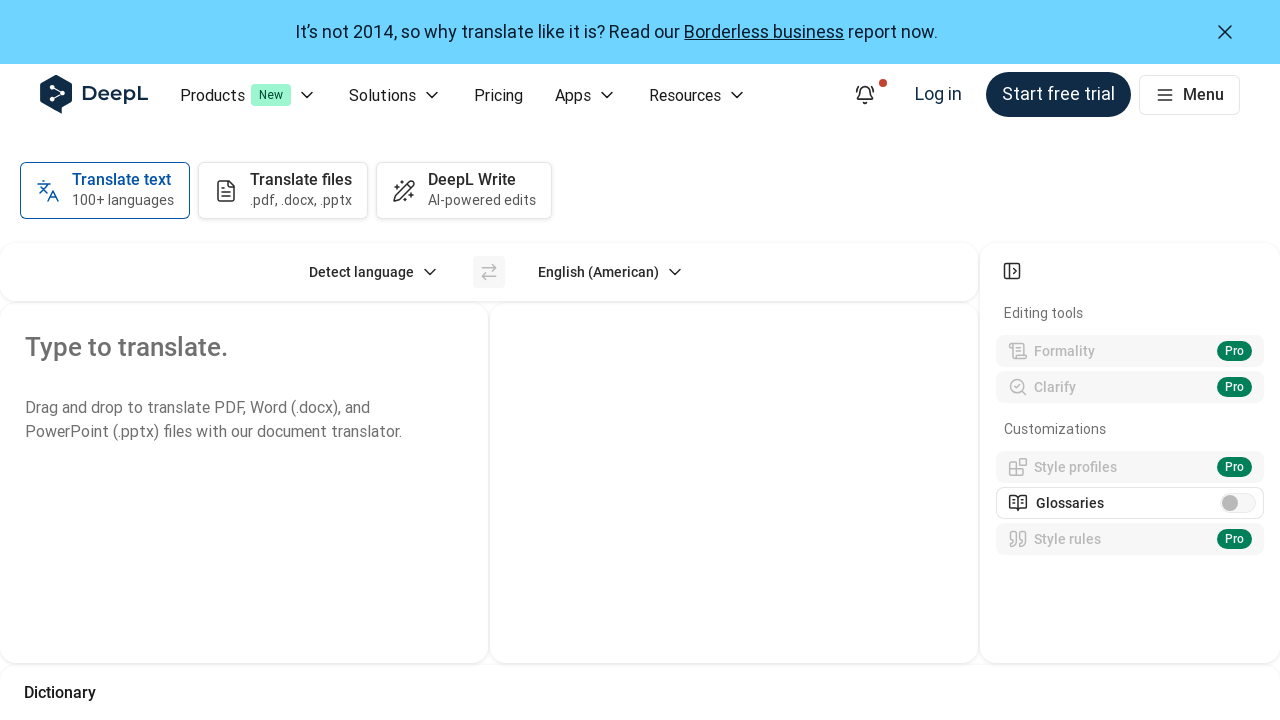

Waited 2 seconds for DeepL page to load
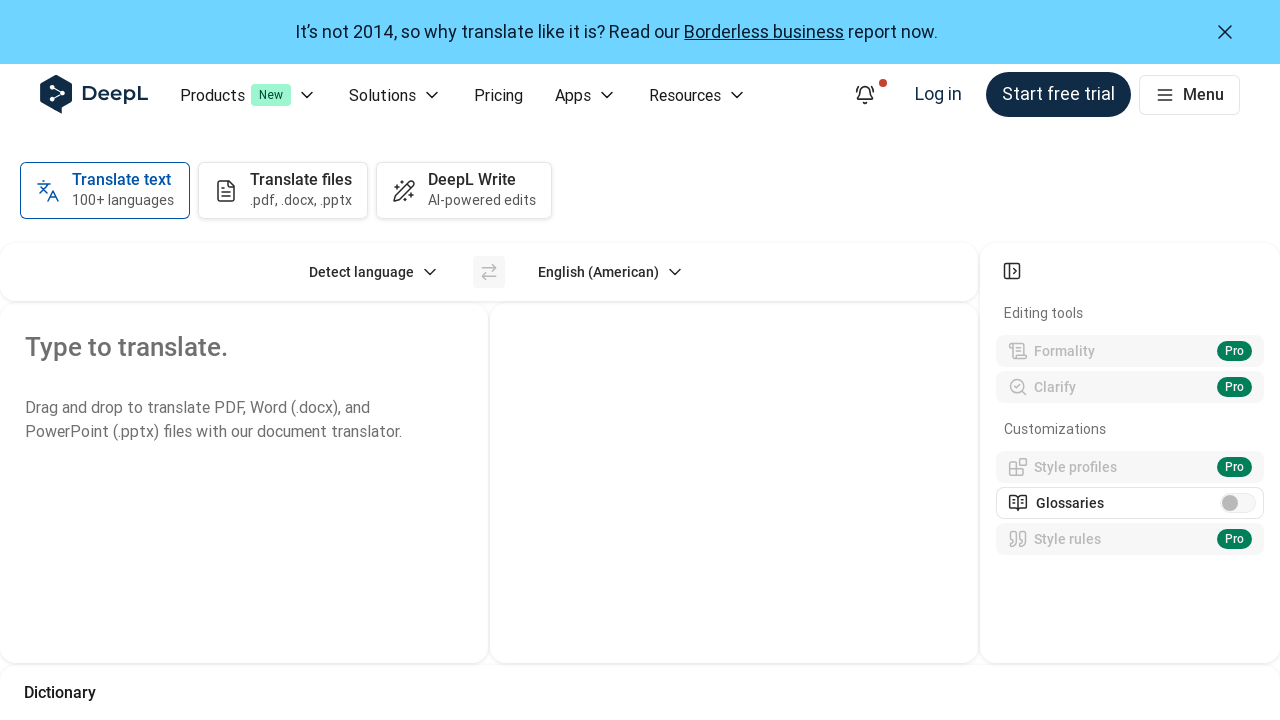

Located the translation input field
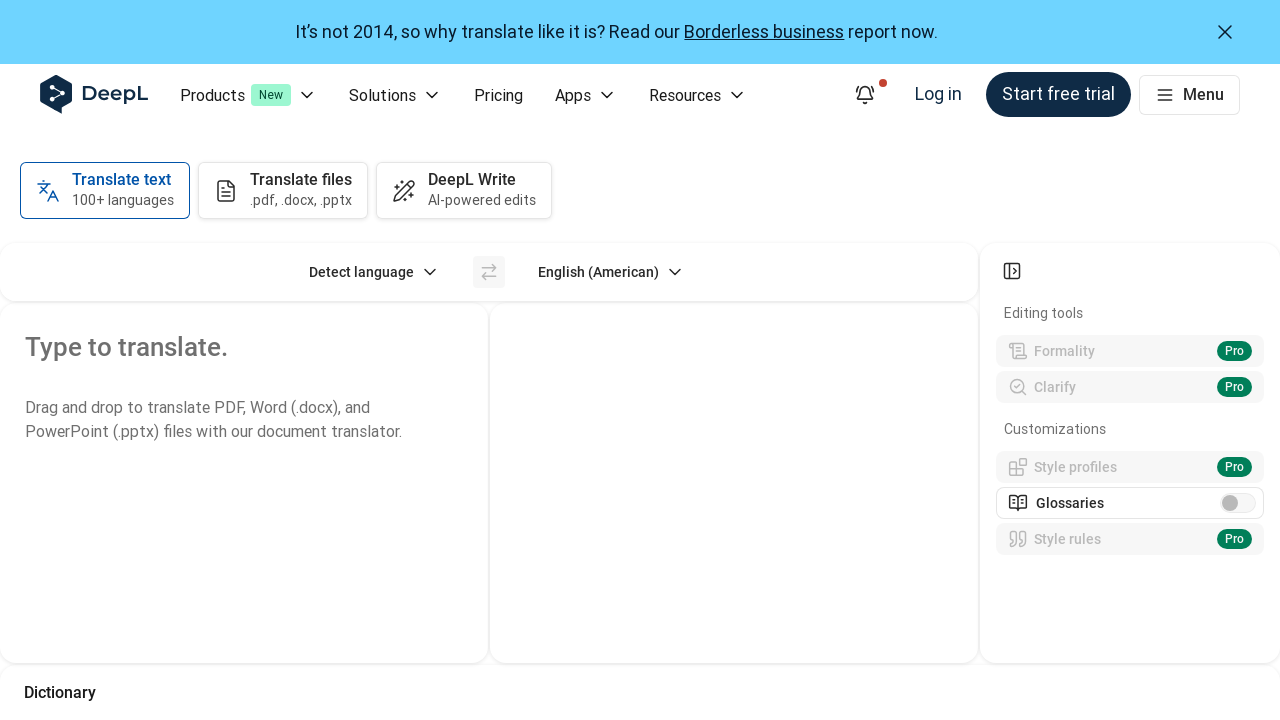

Cleared any existing text from input field on div[contenteditable='true'] >> nth=0
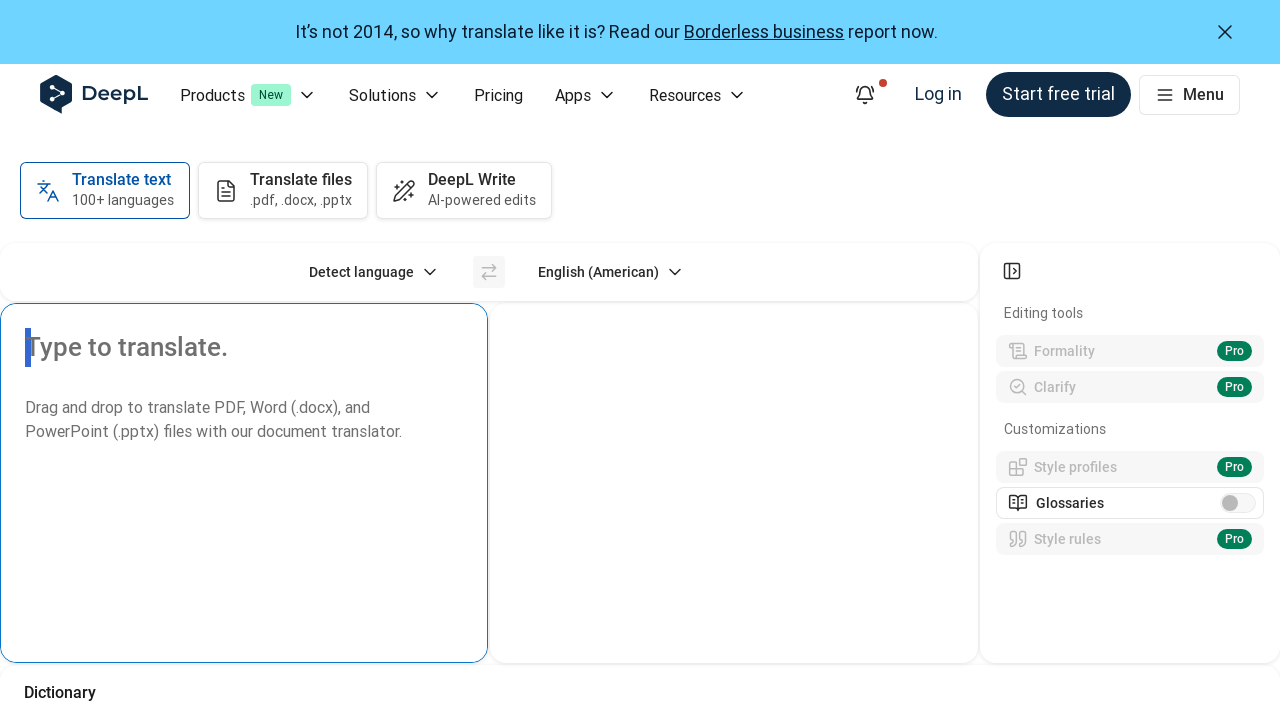

Entered test text 'Hello, this is a test translation from English' into translation field on div[contenteditable='true'] >> nth=0
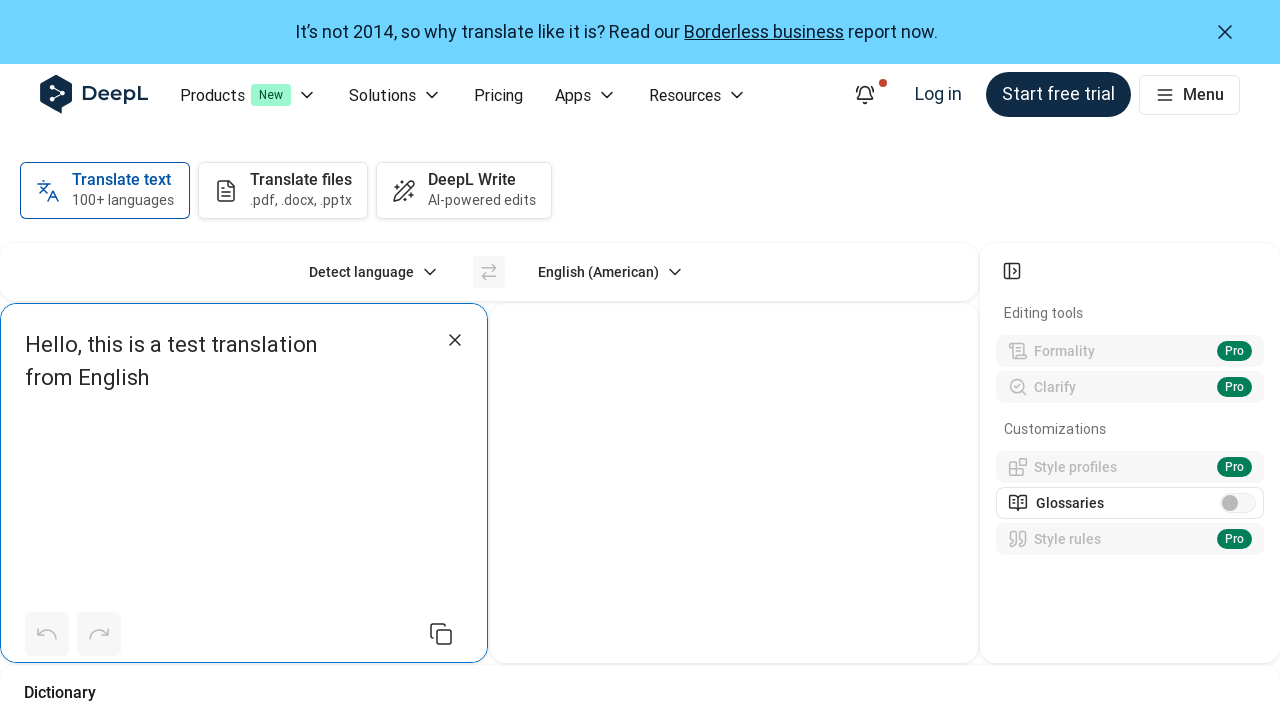

Pressed Enter to submit text for translation on div[contenteditable='true'] >> nth=0
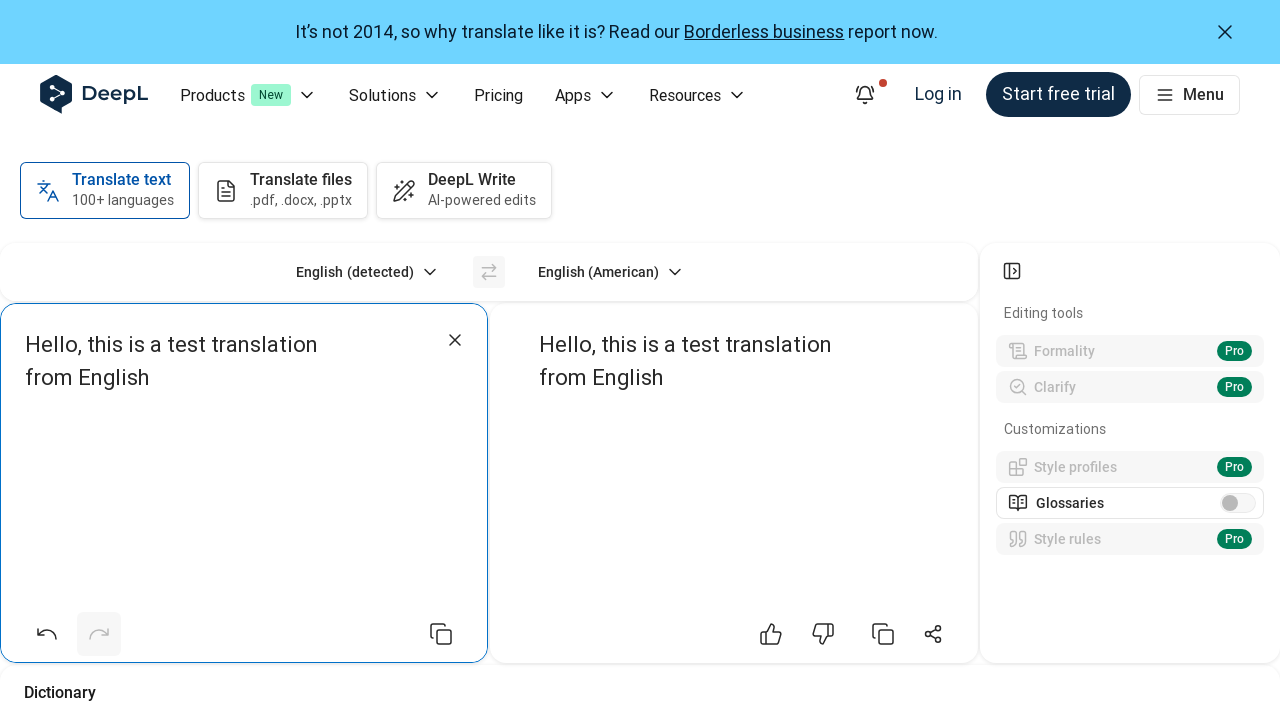

Waited 5 seconds for translation to complete
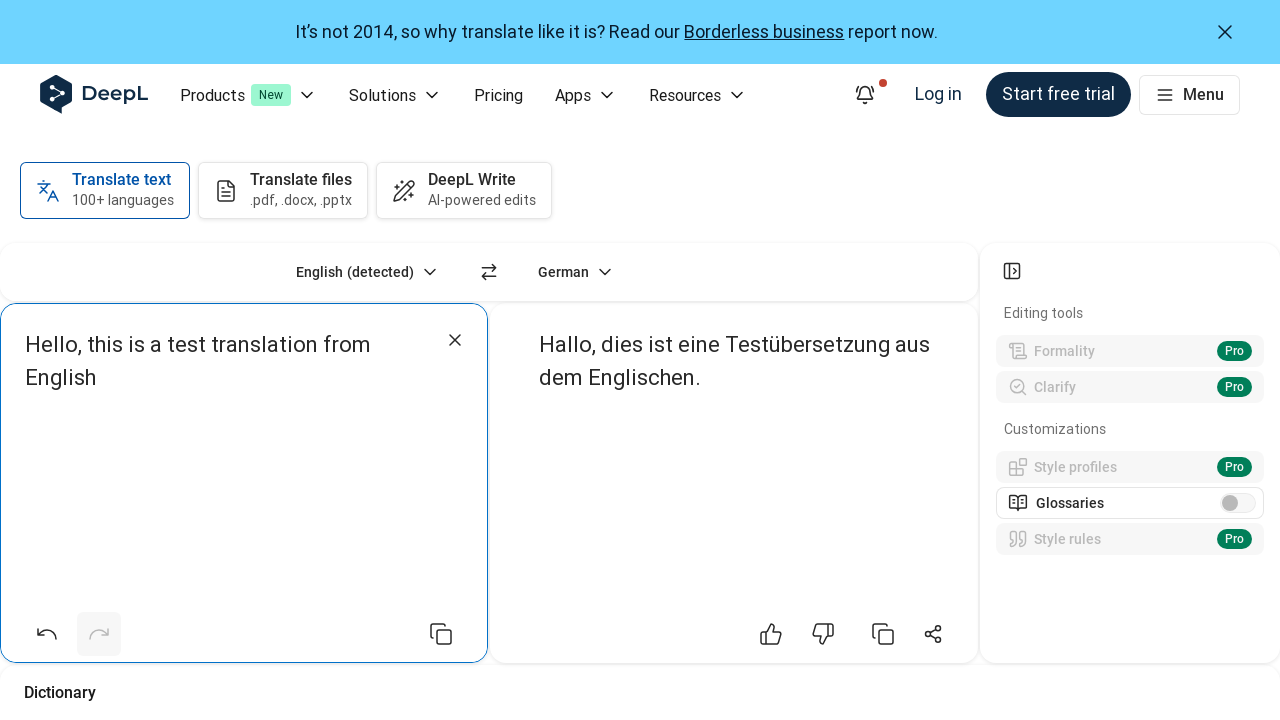

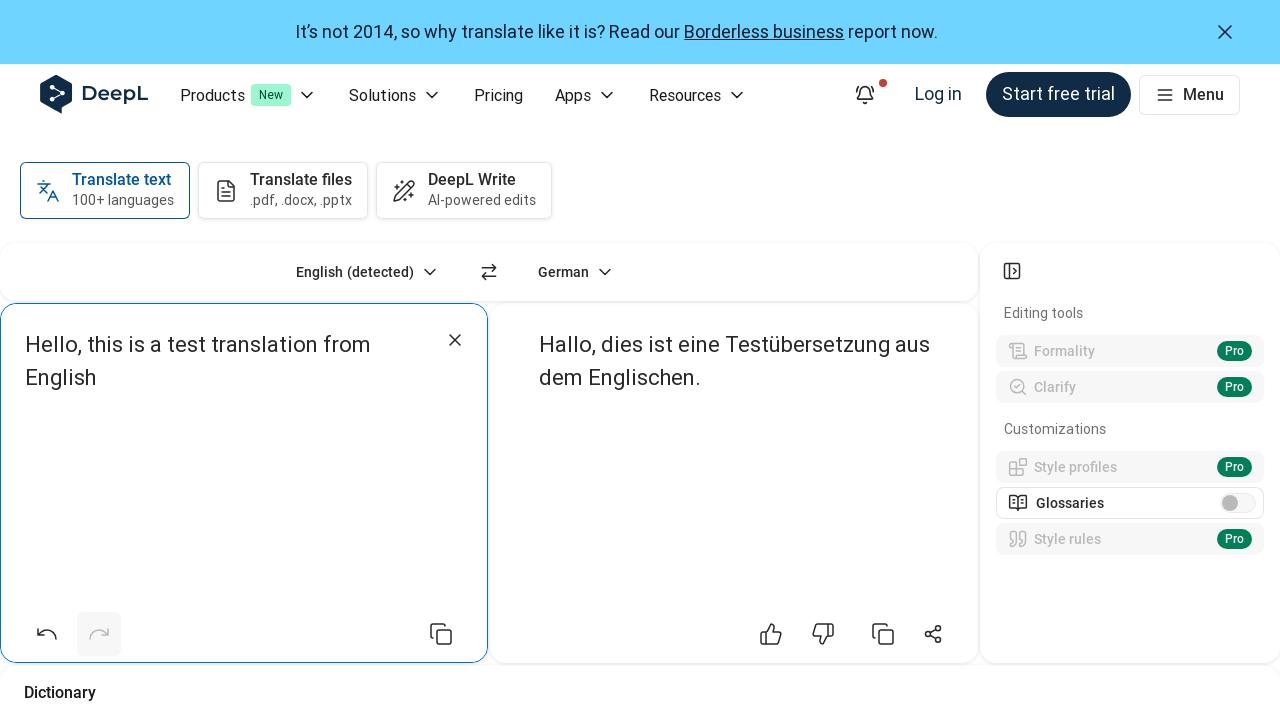